Navigates to the Katalon demo CURA Healthcare Service homepage and clicks on the "Make Appointment" link to proceed to the login page

Starting URL: https://katalon-demo-cura.herokuapp.com/

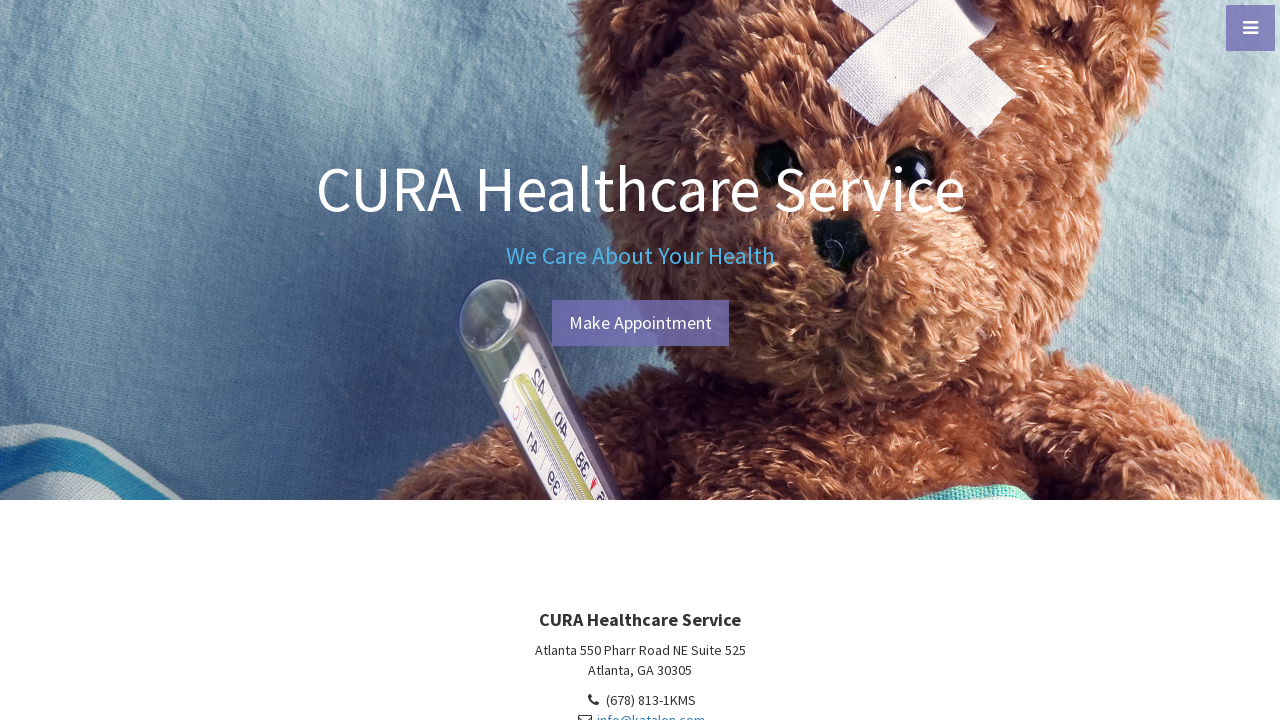

Navigated to Katalon demo CURA Healthcare Service homepage
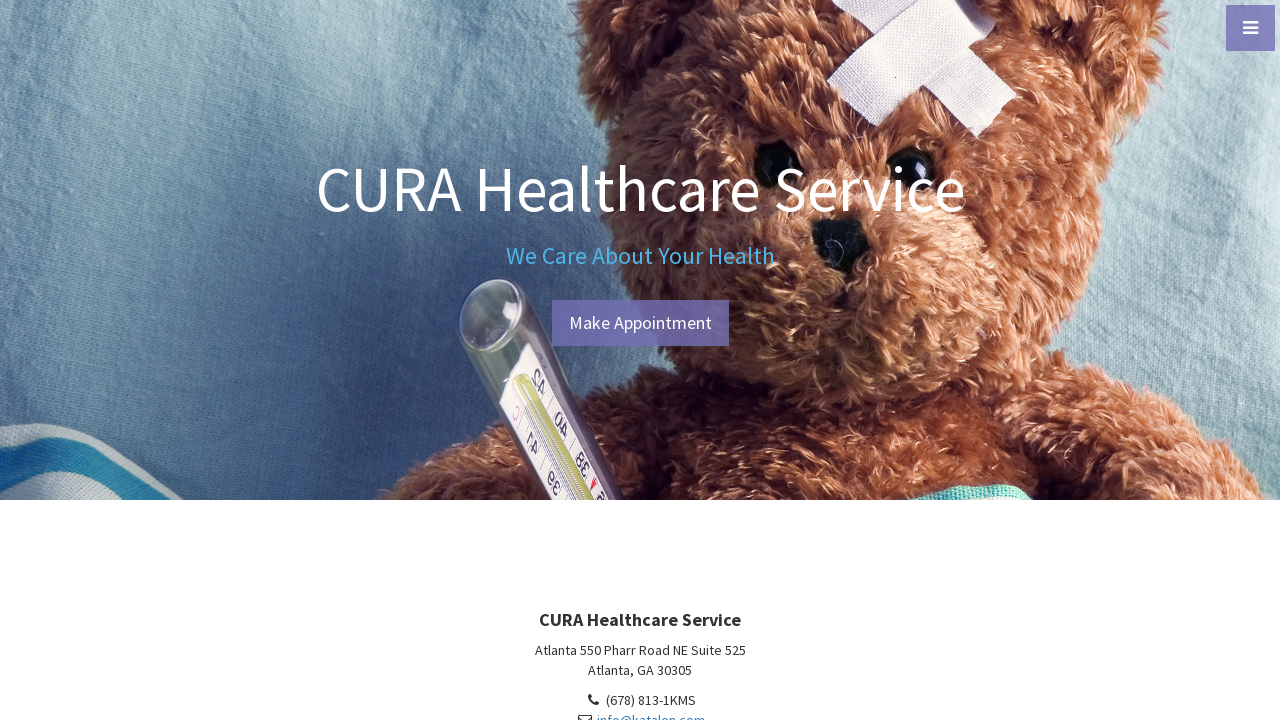

Clicked on the 'Make Appointment' link to proceed to the login page at (640, 323) on xpath=//a[@href='./profile.php#login']
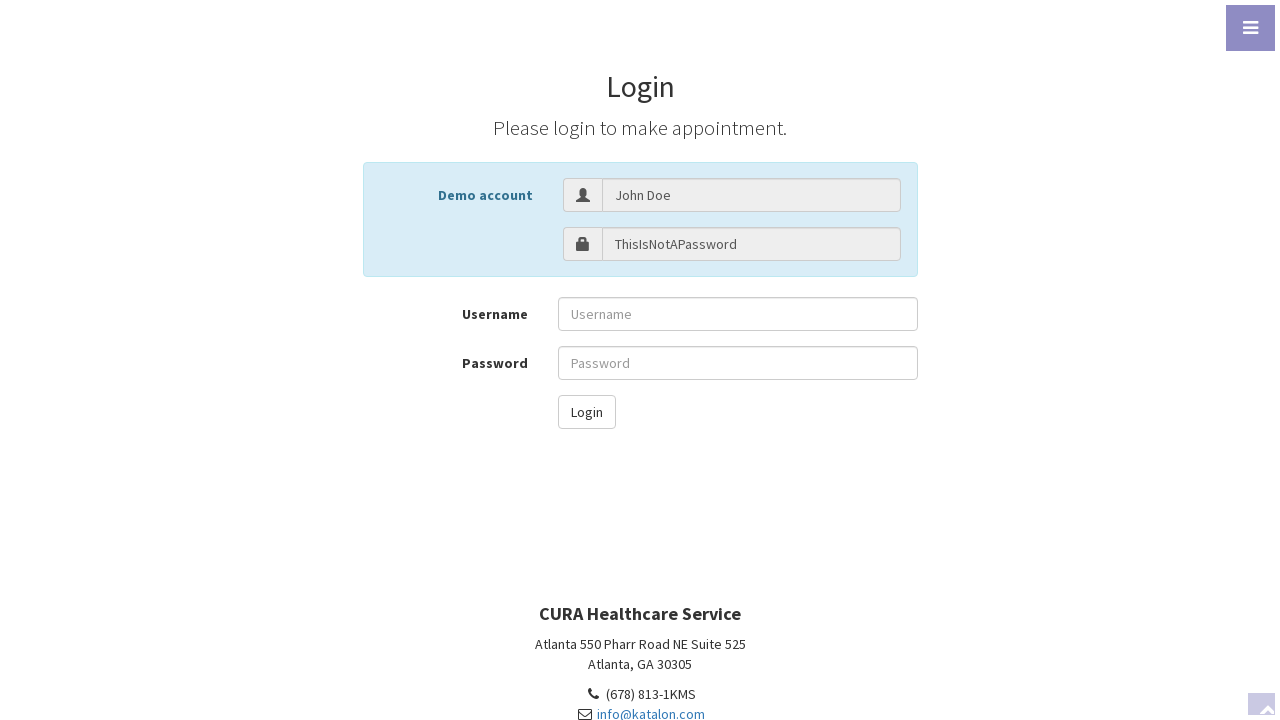

Login page loaded successfully after navigation
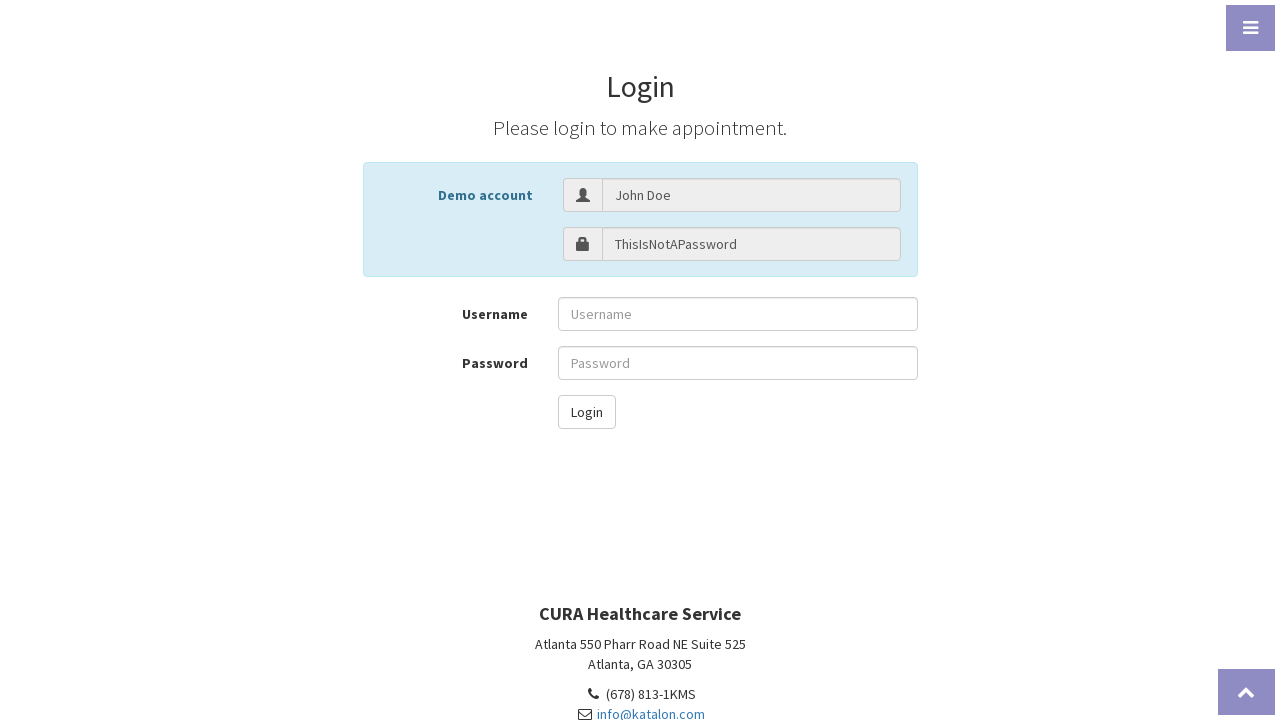

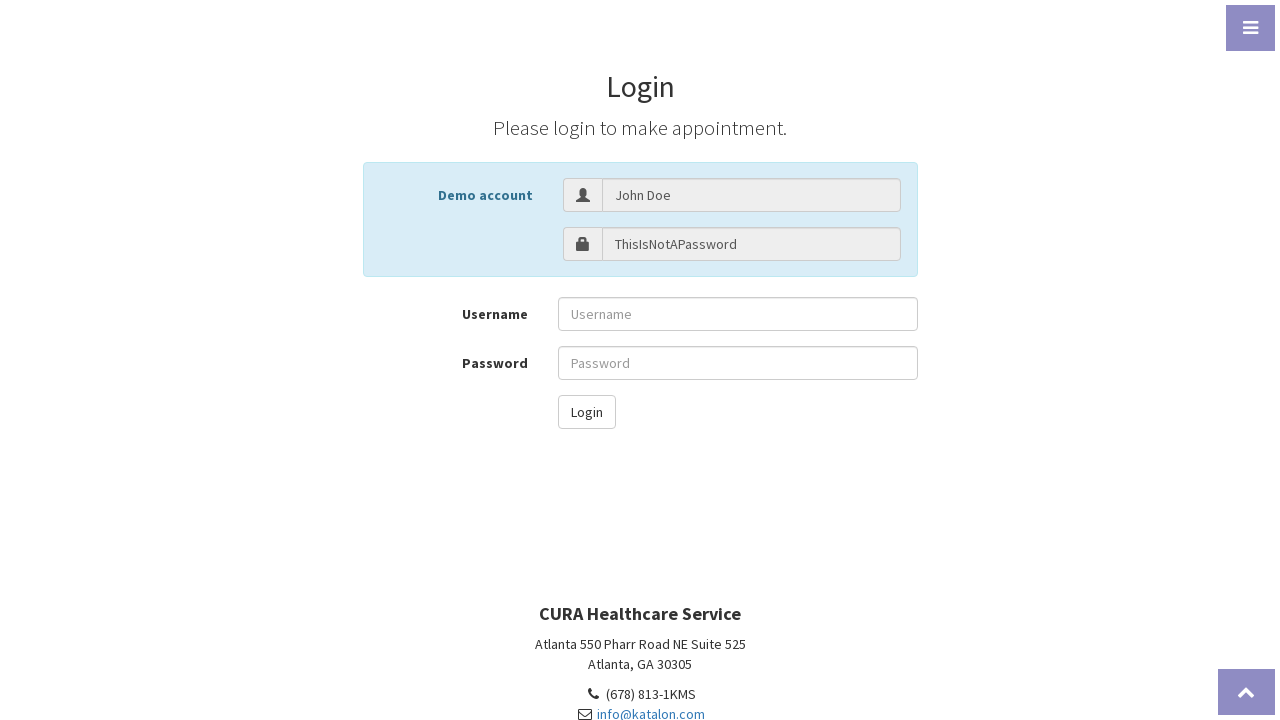